Navigates to an online PDF to JPG converter page and performs mouse movement and scrolling actions to interact with the page.

Starting URL: https://image.online-convert.com/convert/pdf-to-jpg

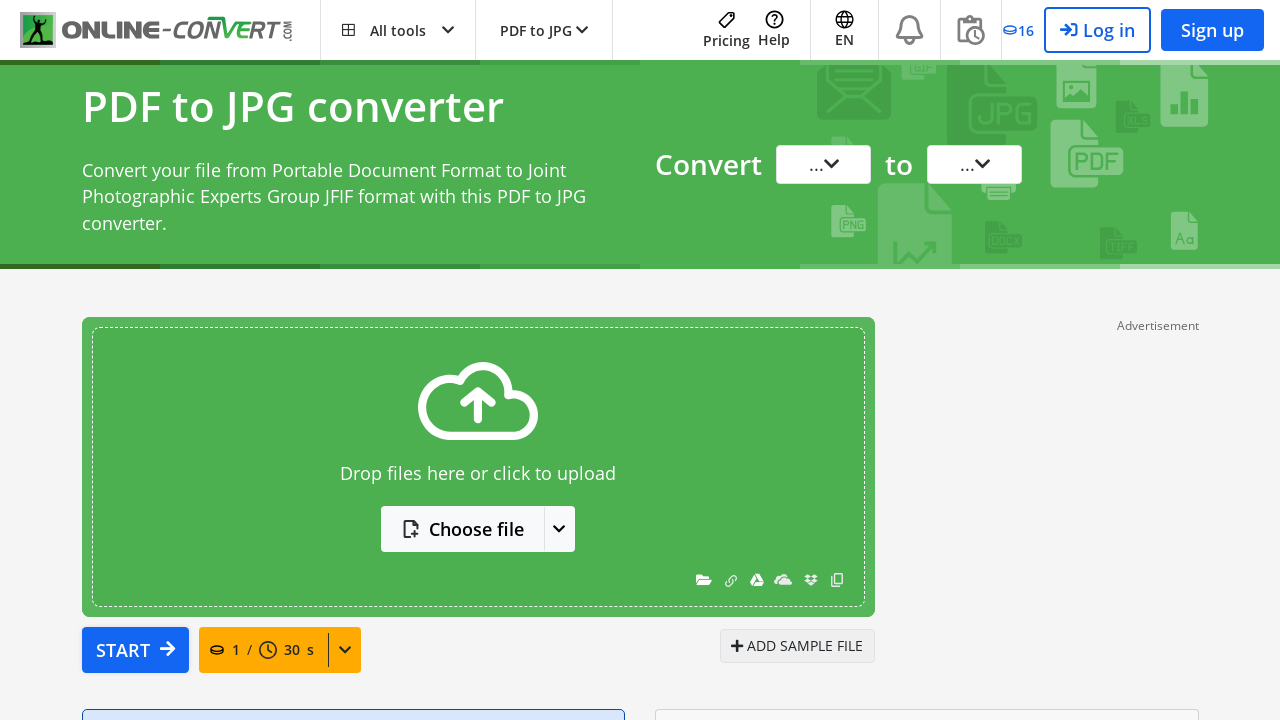

Moved mouse to position (240, 300) at (240, 300)
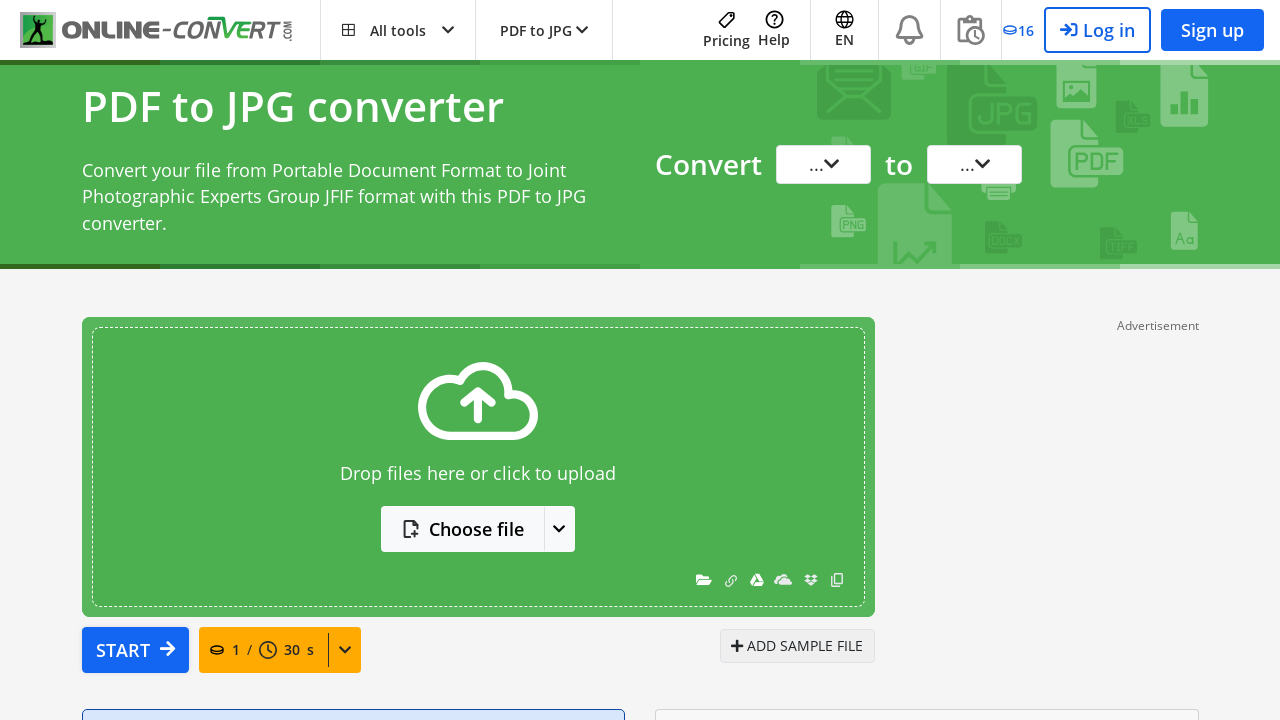

Scrolled down the page by 400 pixels
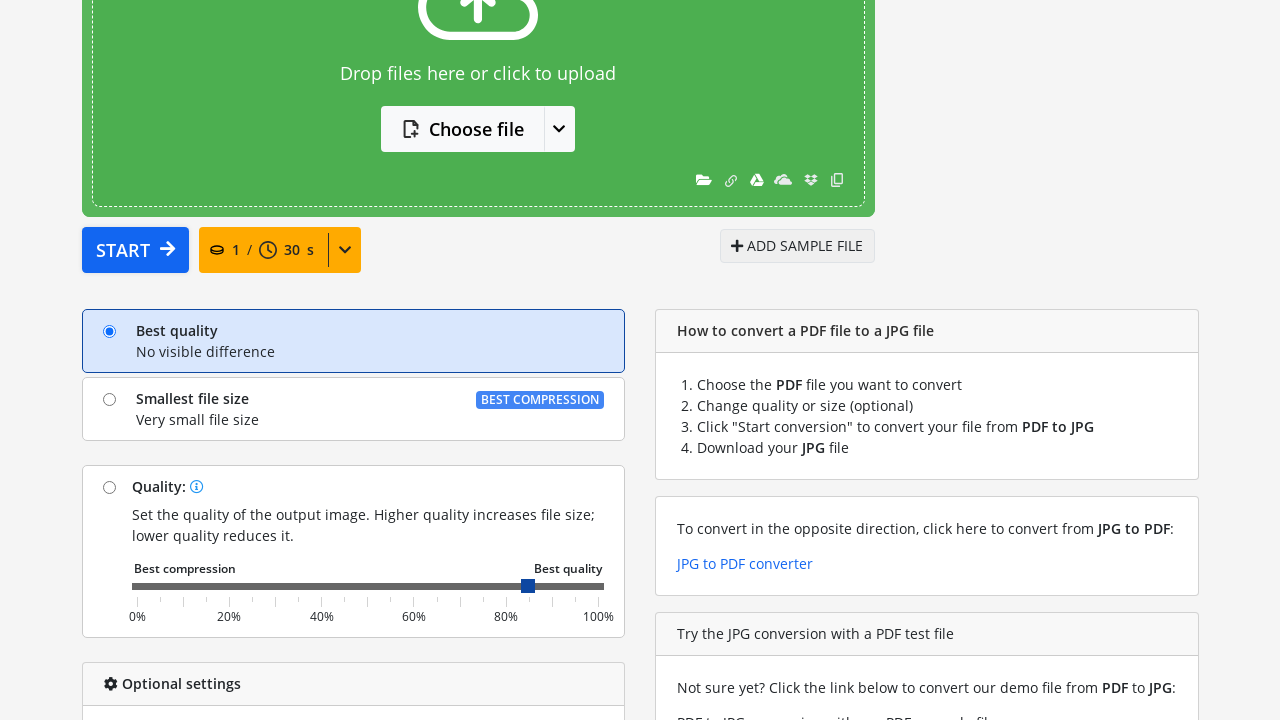

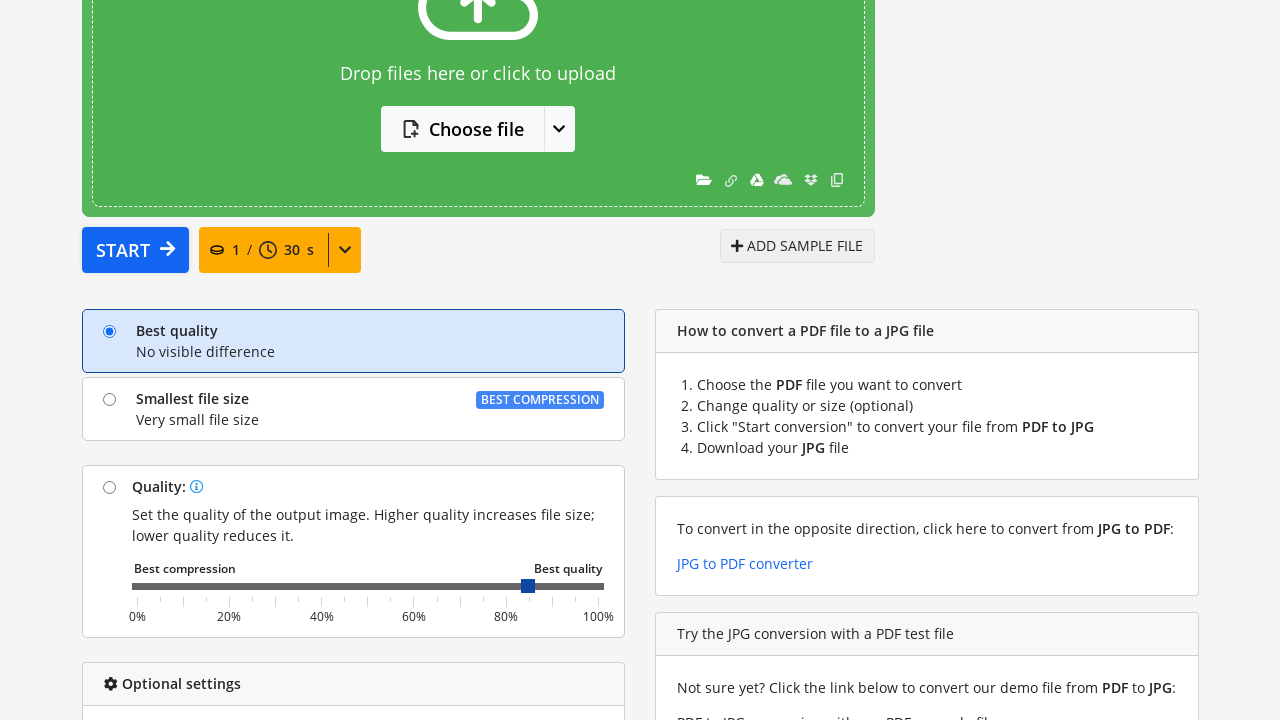